Tests that Mermaid diagrams are properly formatted in various domain architecture wiki pages

Starting URL: https://github.com/lsendel/root-zamaz/wiki/Documentation

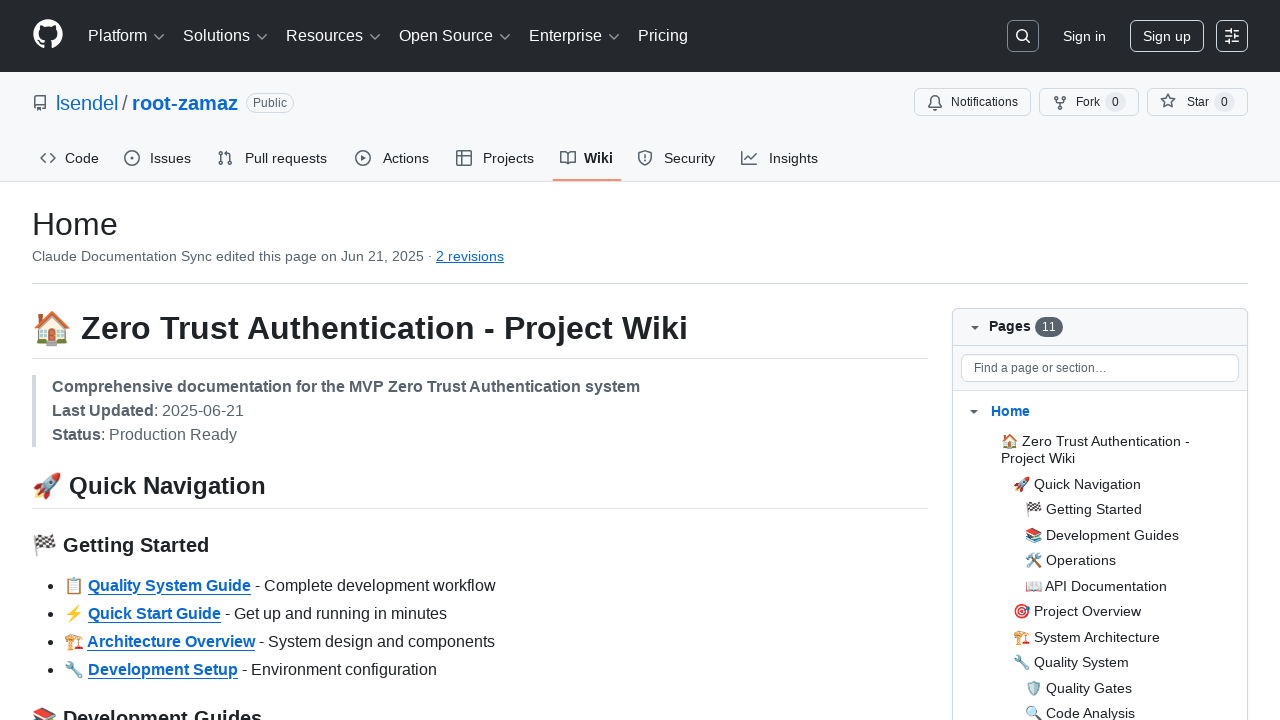

Navigated to domain page: Authentication-&-Authorization
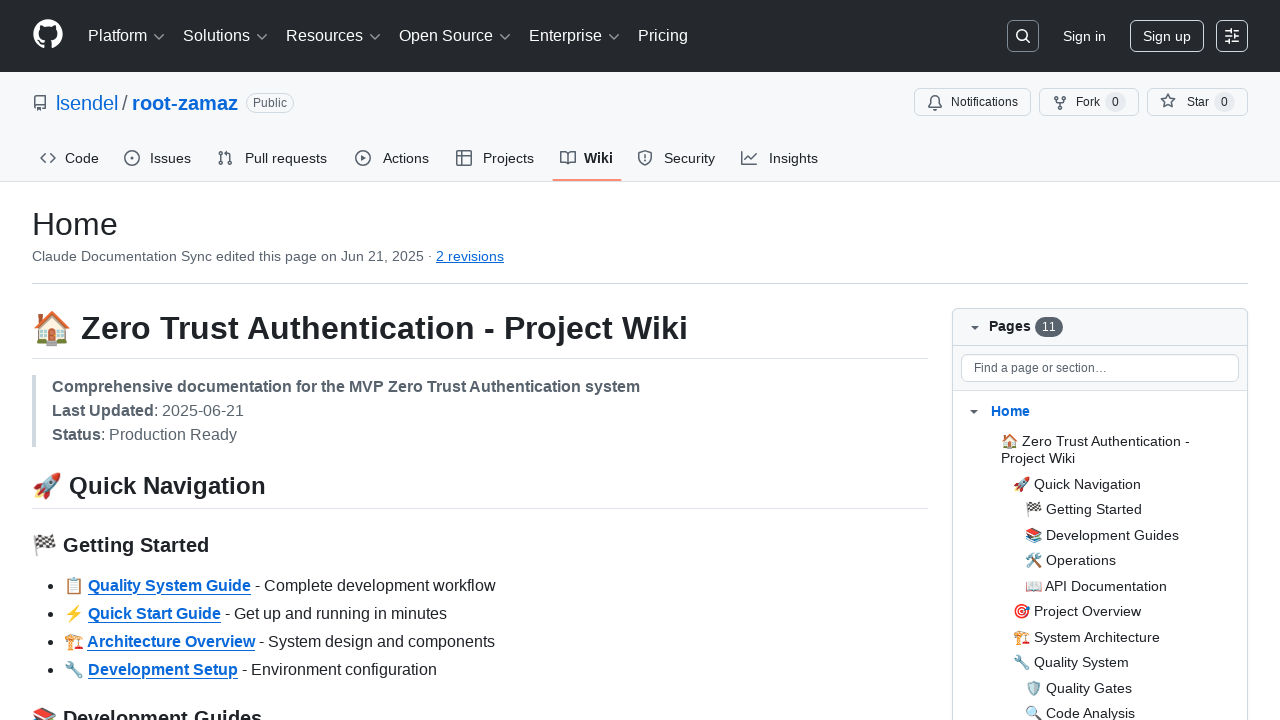

Waited for page content to load on Authentication-&-Authorization
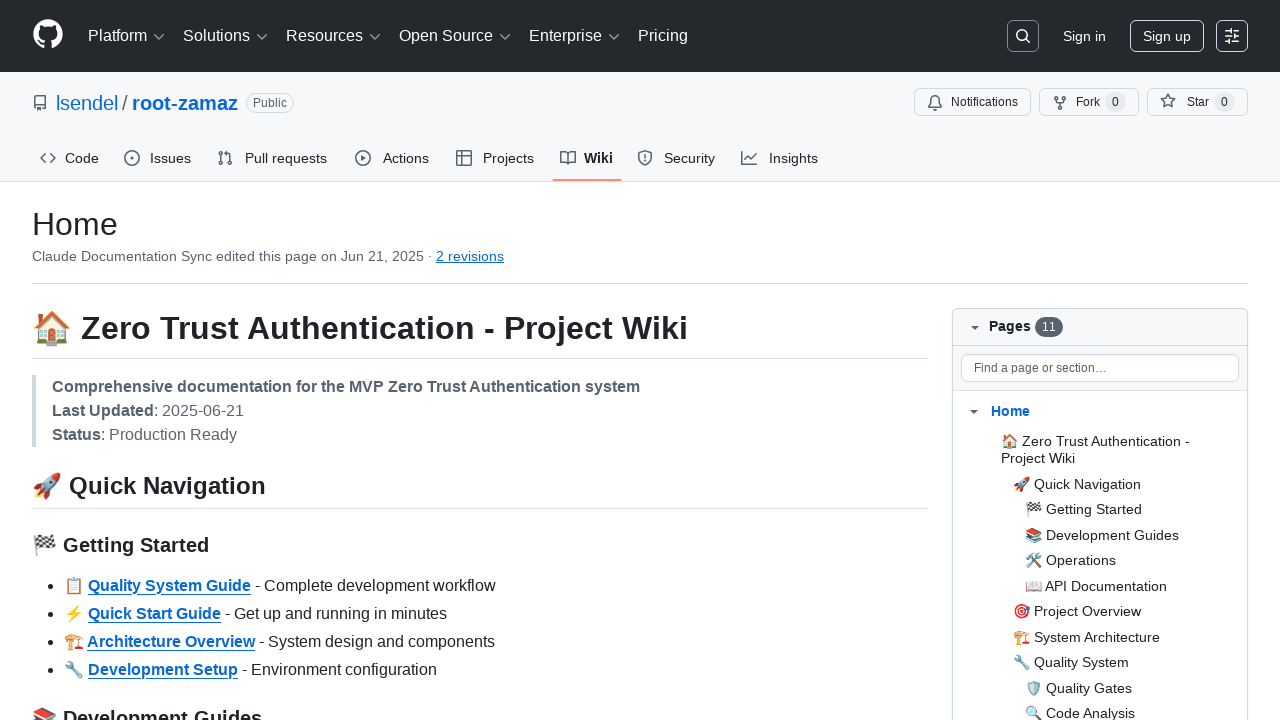

Checked if markdown content is visible on Authentication-&-Authorization - Result: True
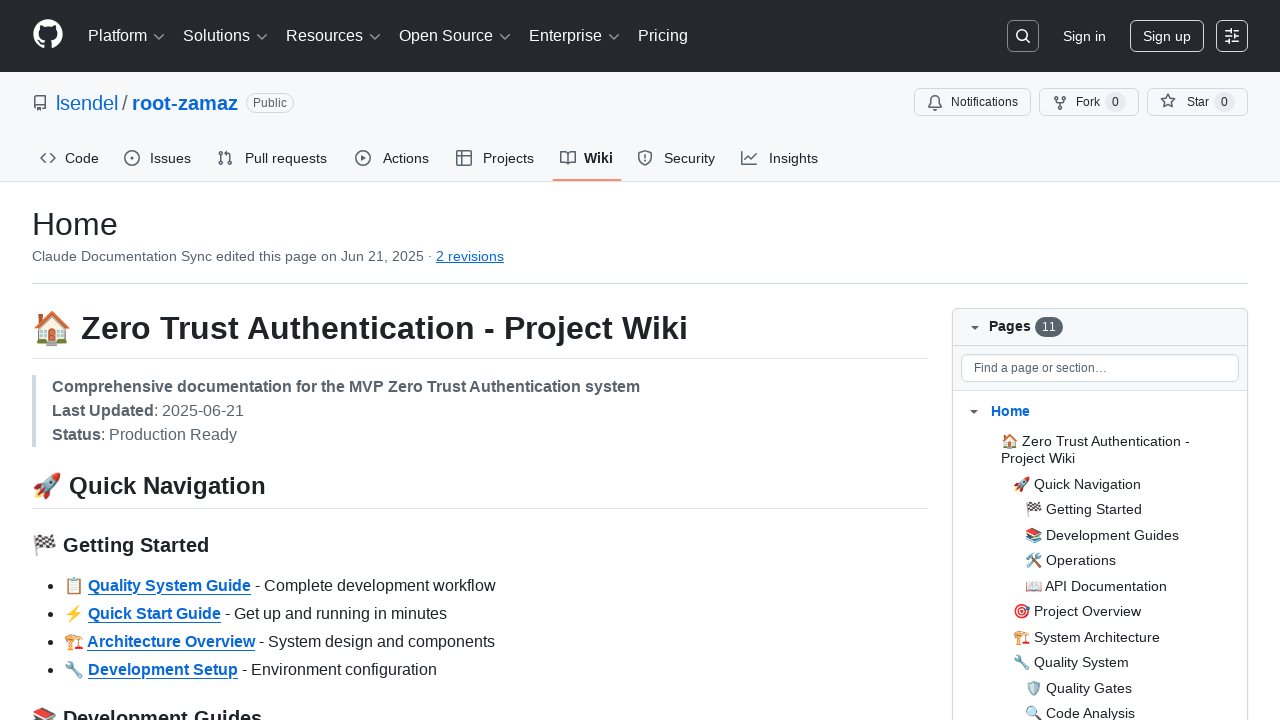

Found 0 Mermaid diagram blocks on Authentication-&-Authorization
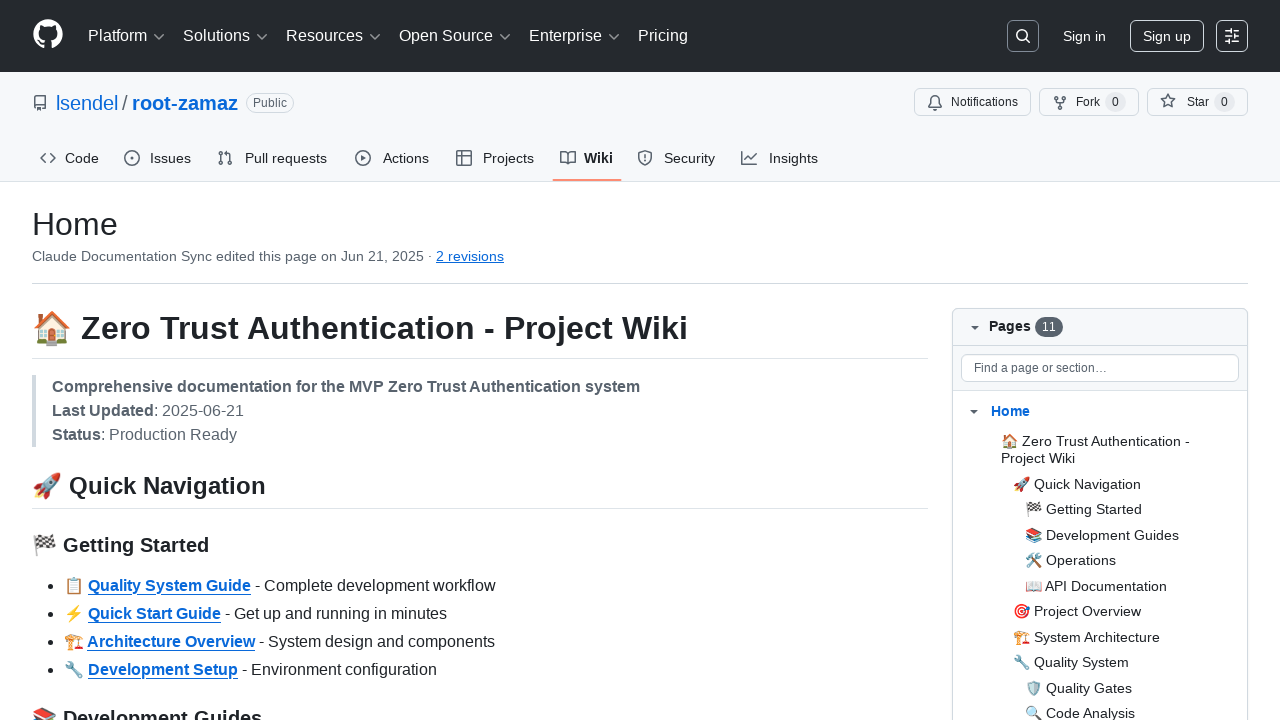

Navigated to domain page: Security-&-Monitoring
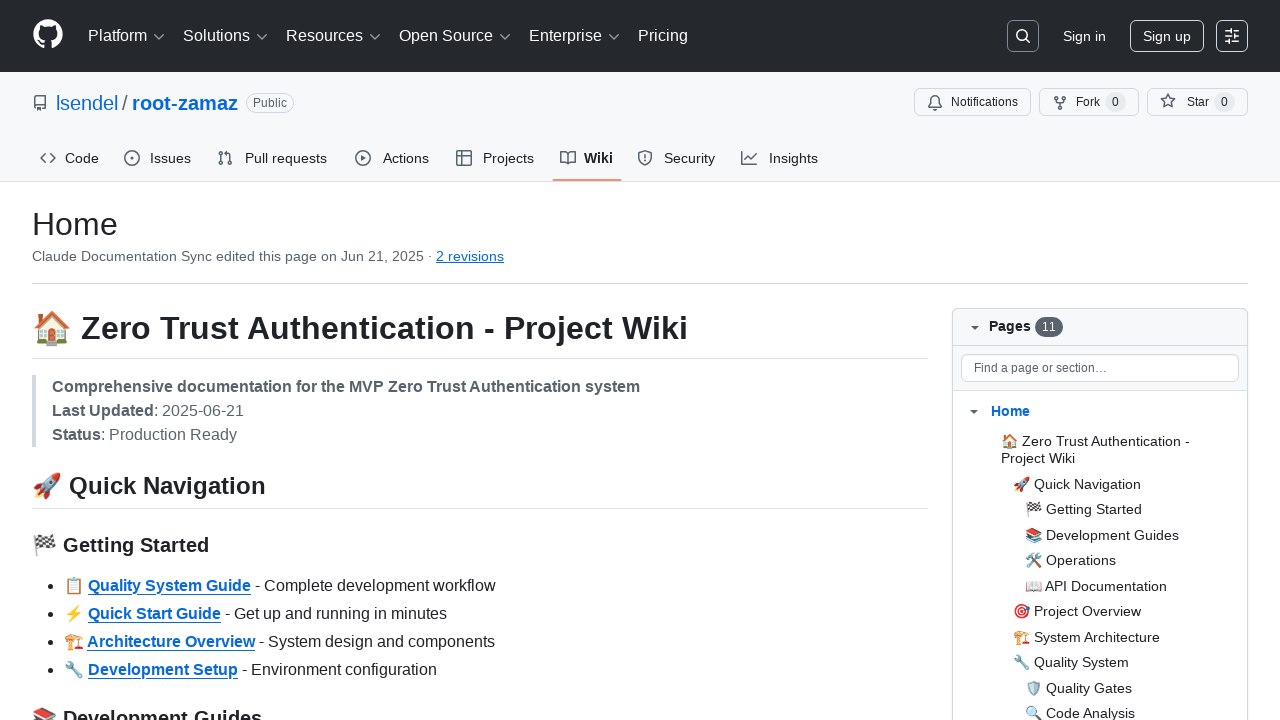

Waited for page content to load on Security-&-Monitoring
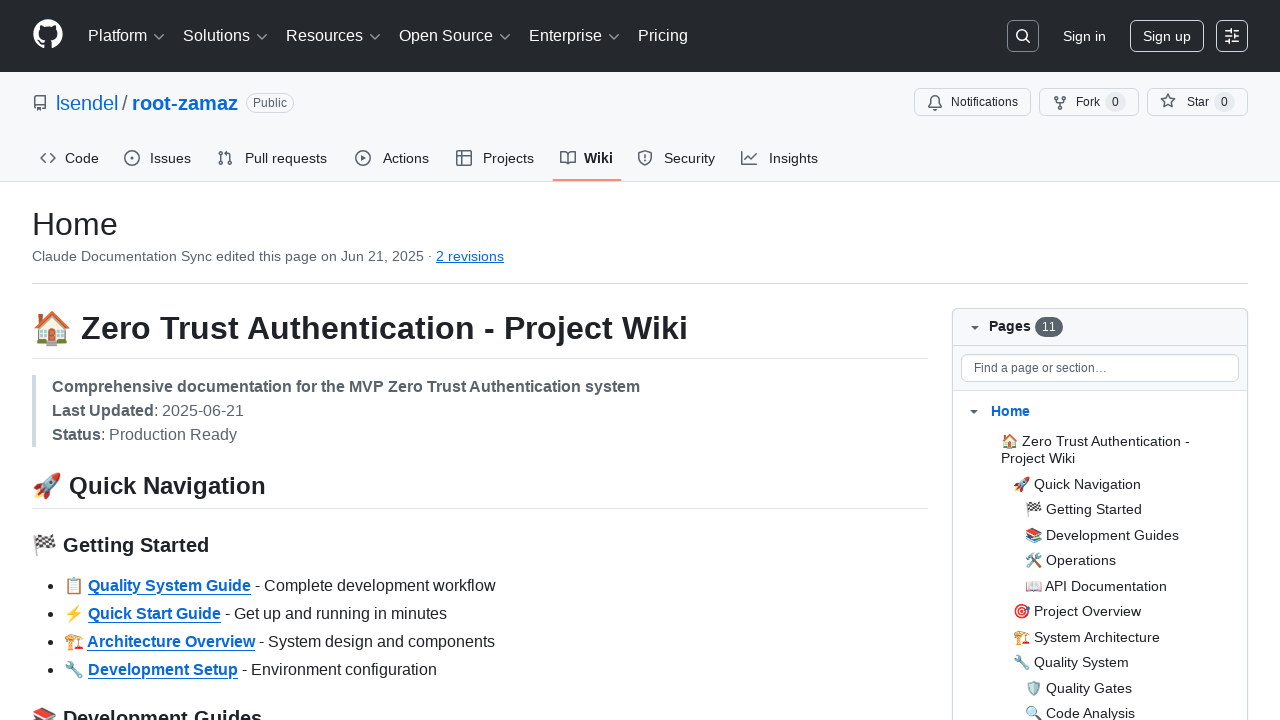

Checked if markdown content is visible on Security-&-Monitoring - Result: True
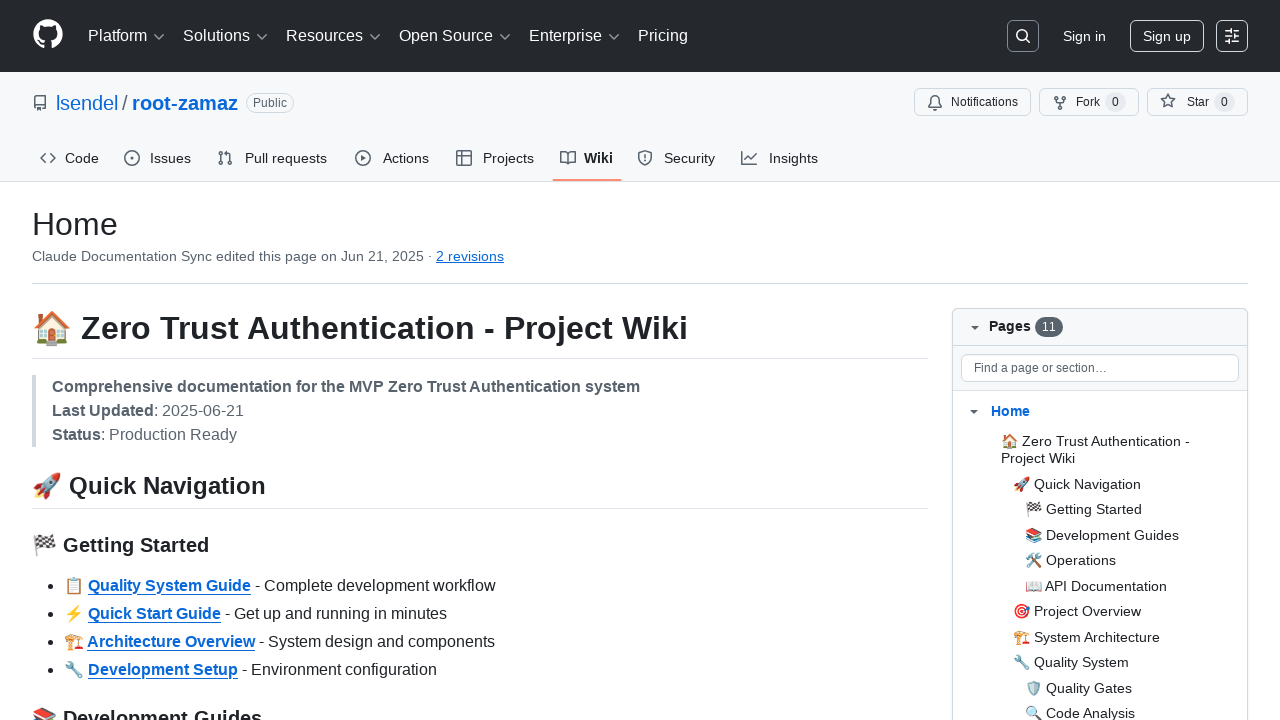

Found 0 Mermaid diagram blocks on Security-&-Monitoring
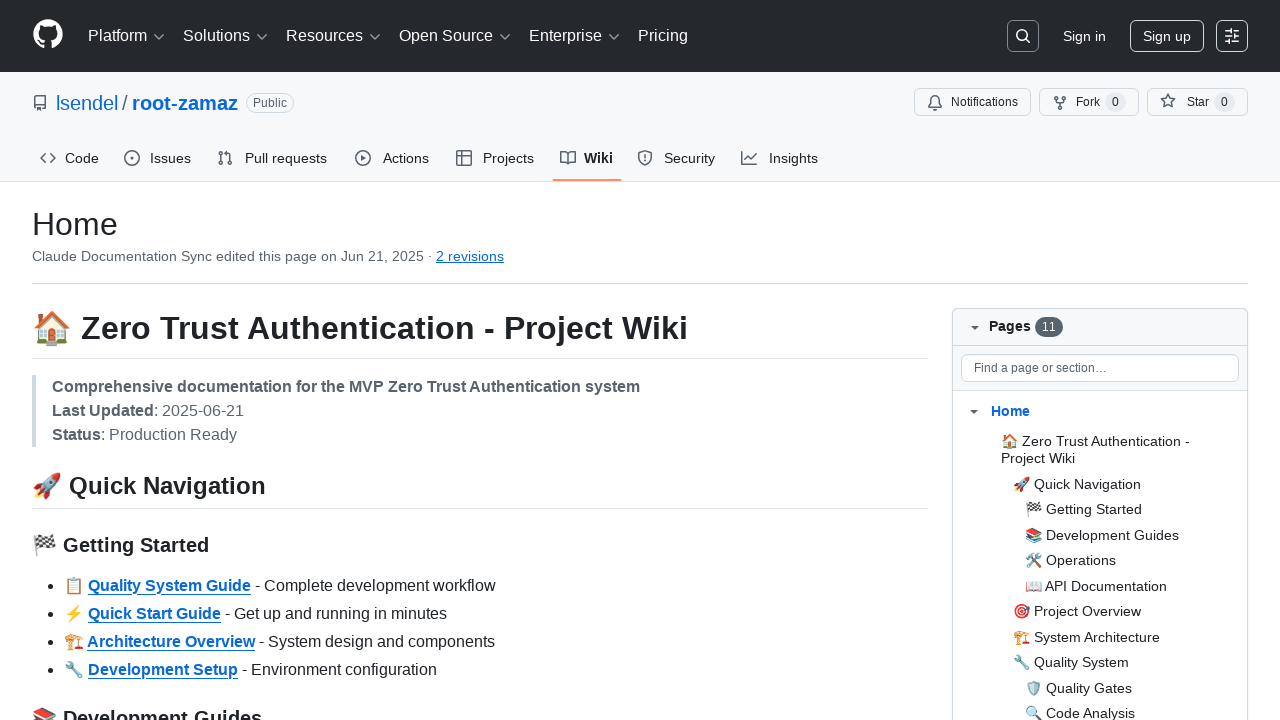

Navigated to domain page: Zero-Trust-&-Device-Security
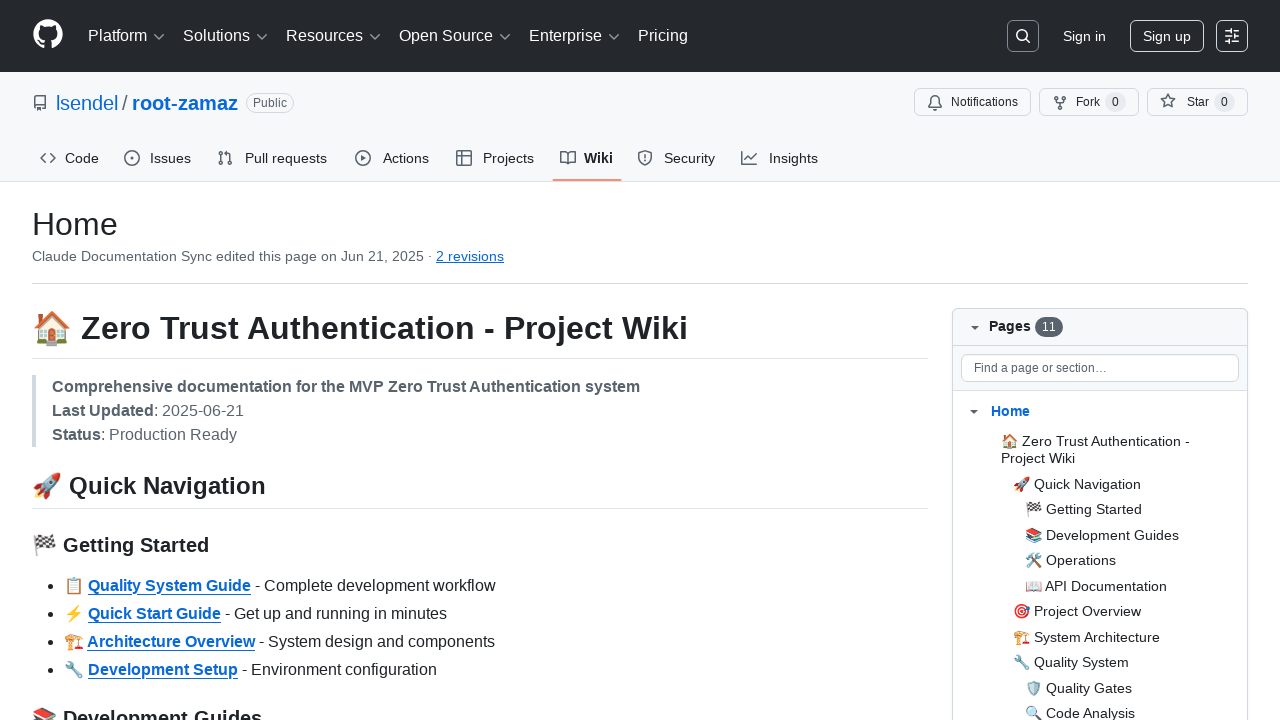

Waited for page content to load on Zero-Trust-&-Device-Security
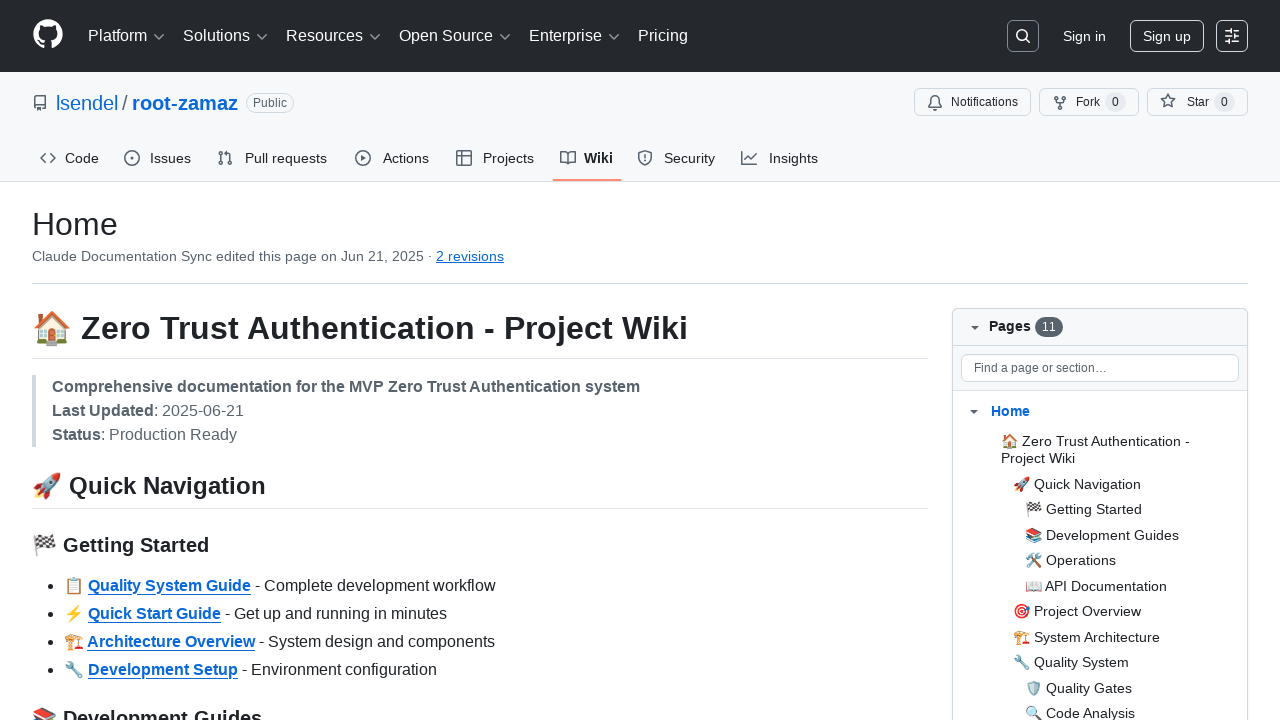

Checked if markdown content is visible on Zero-Trust-&-Device-Security - Result: True
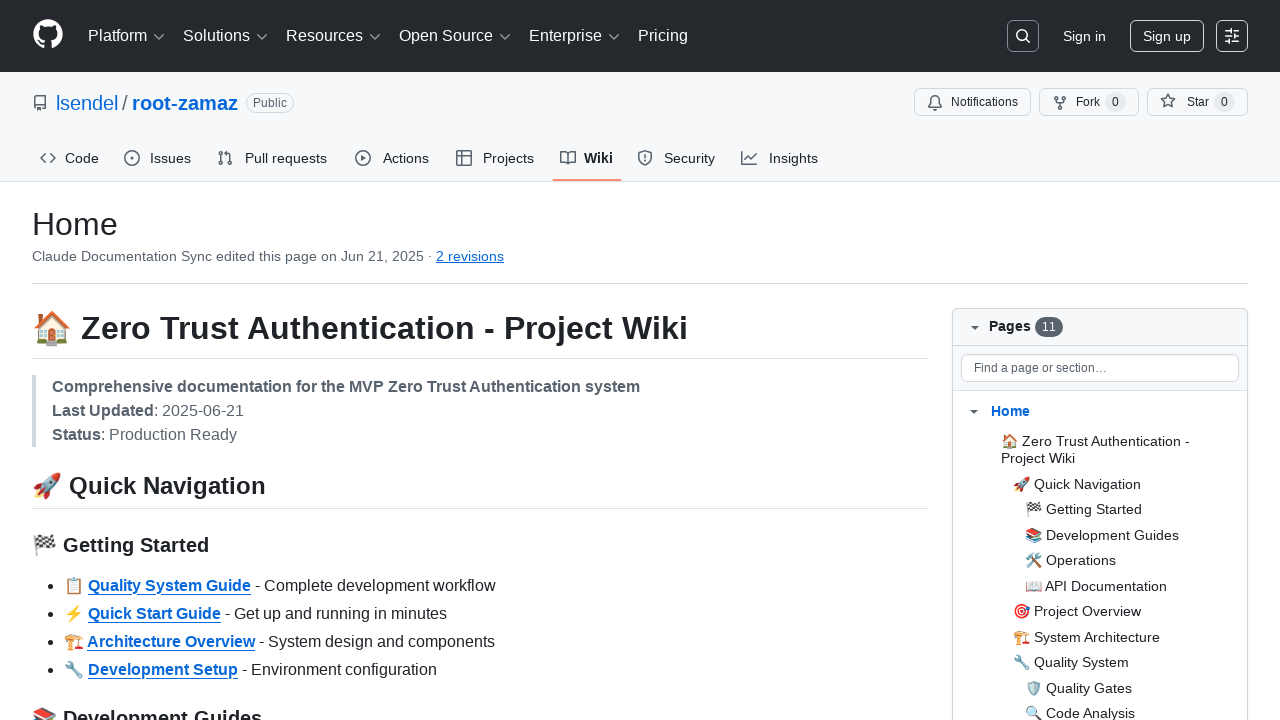

Found 0 Mermaid diagram blocks on Zero-Trust-&-Device-Security
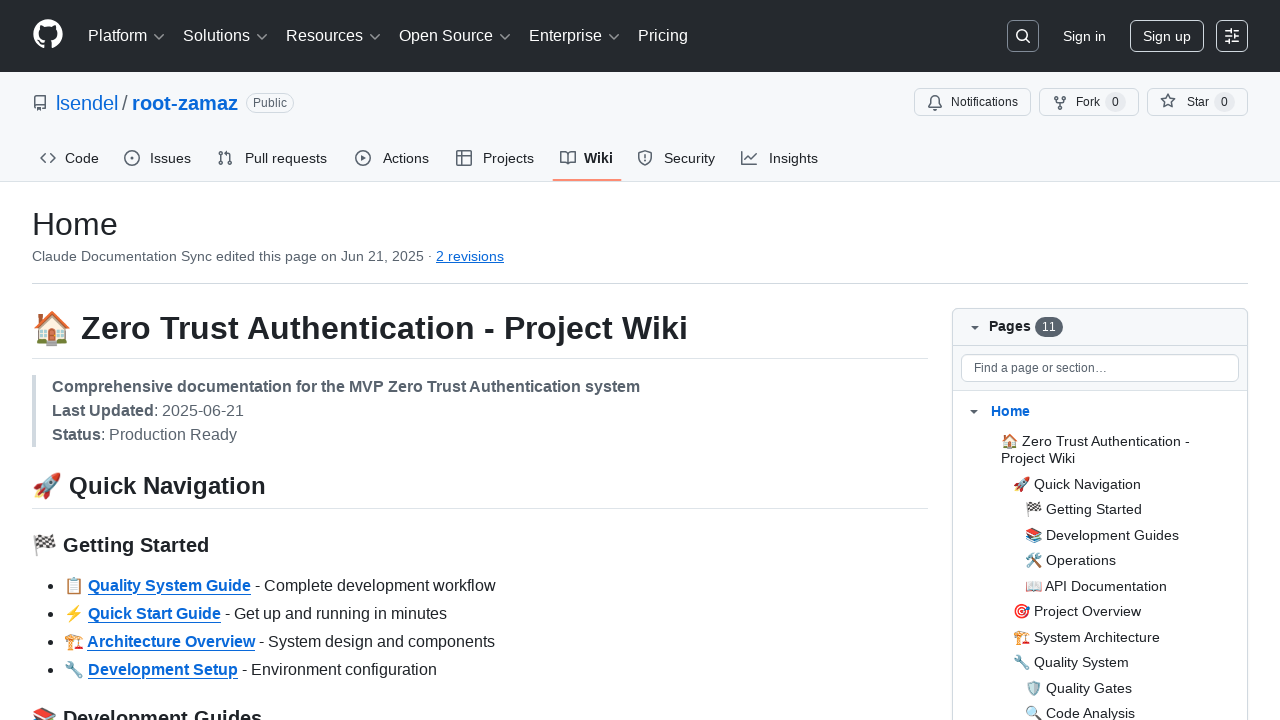

Navigated to domain page: Compliance-&-Data-Governance
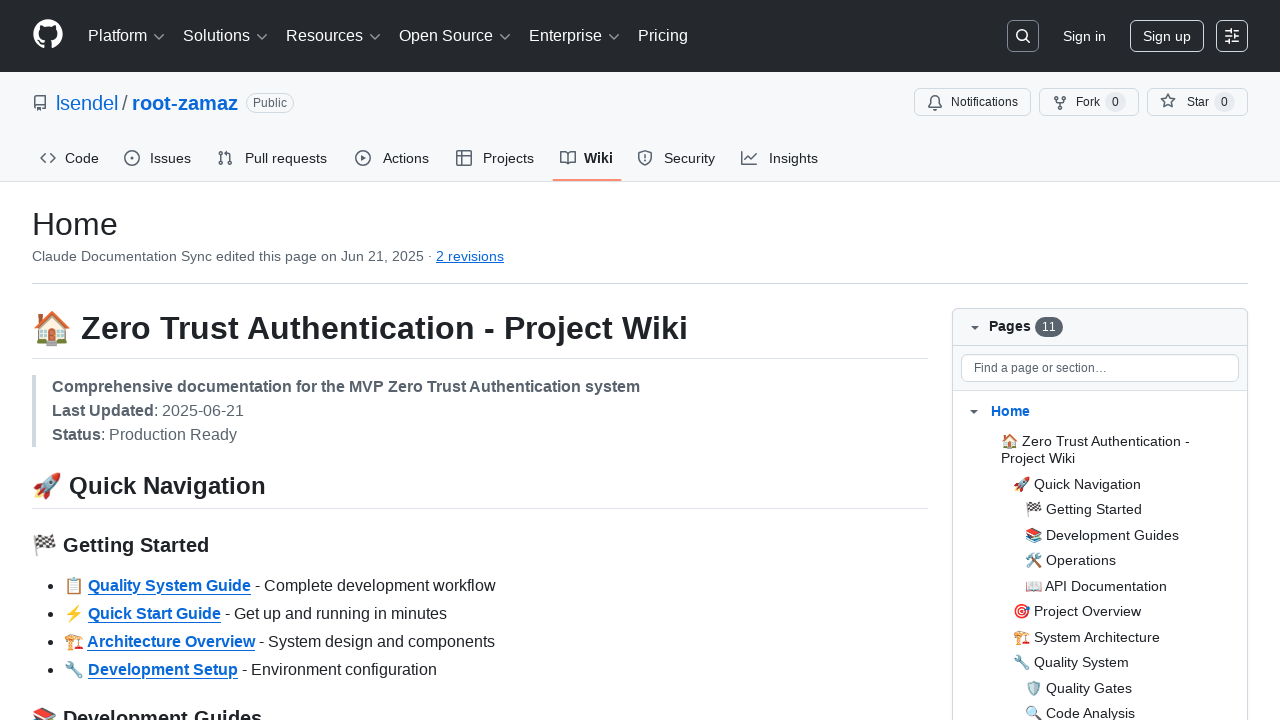

Waited for page content to load on Compliance-&-Data-Governance
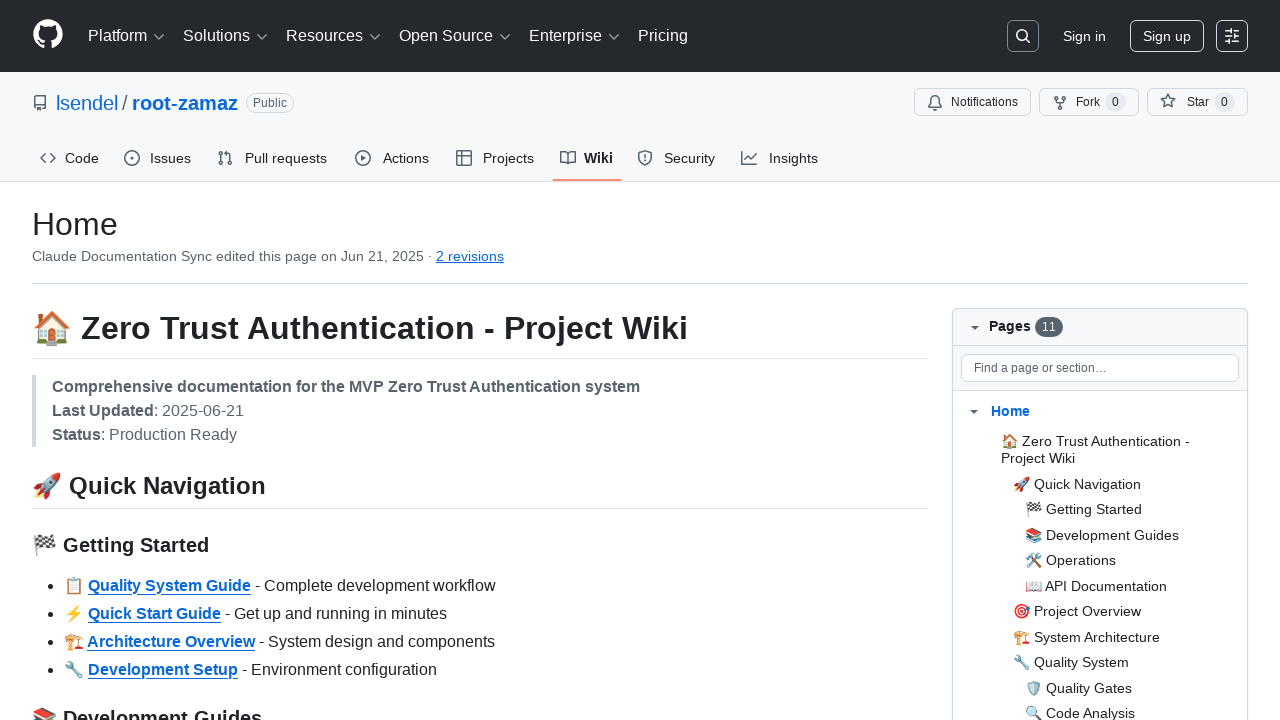

Checked if markdown content is visible on Compliance-&-Data-Governance - Result: True
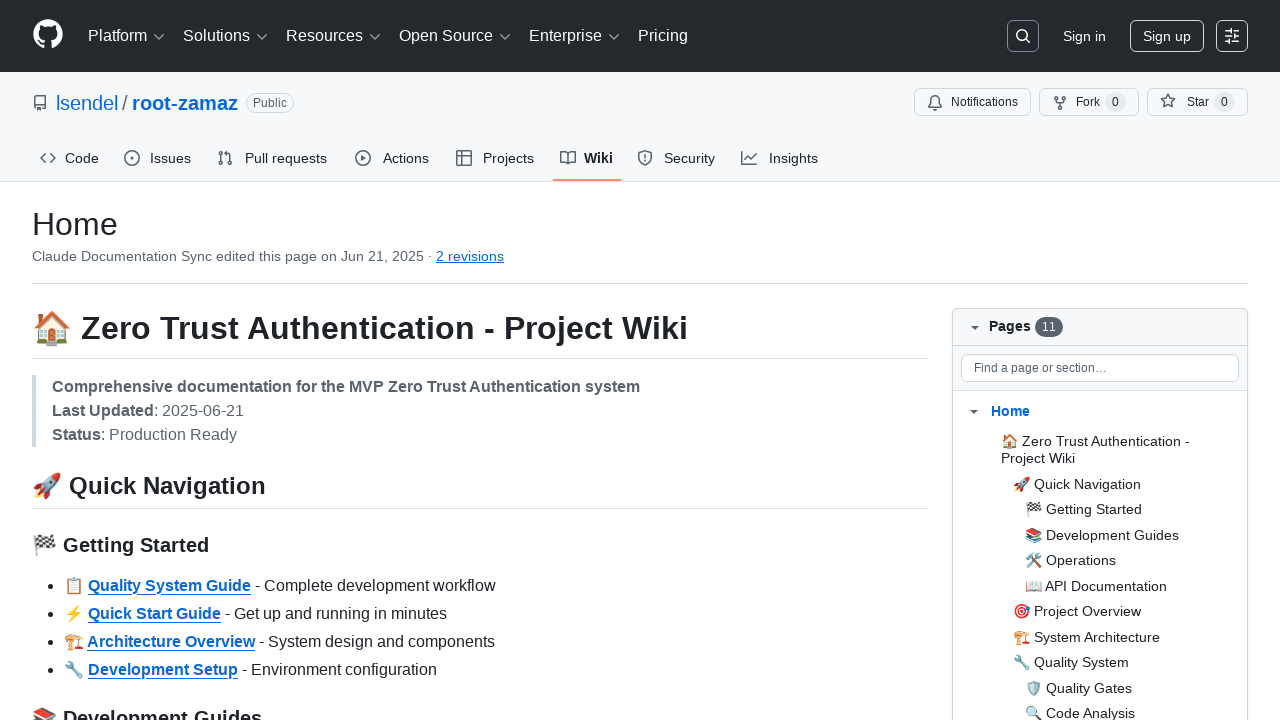

Found 0 Mermaid diagram blocks on Compliance-&-Data-Governance
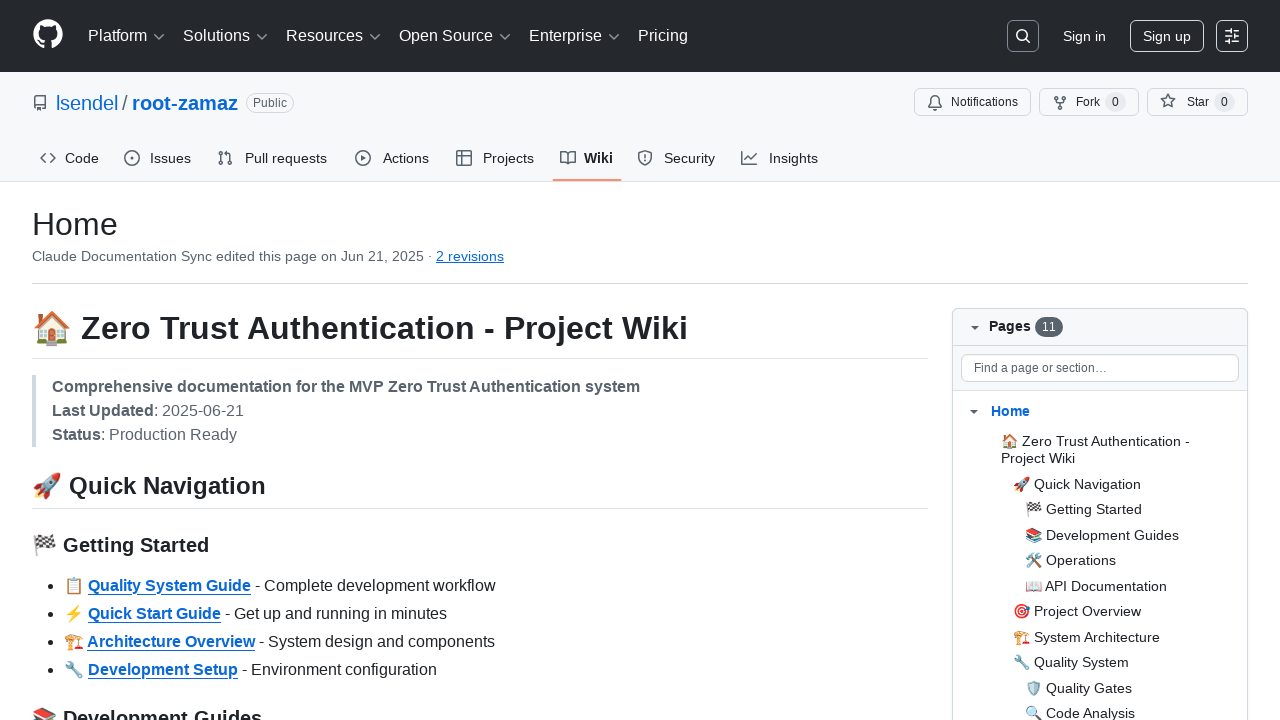

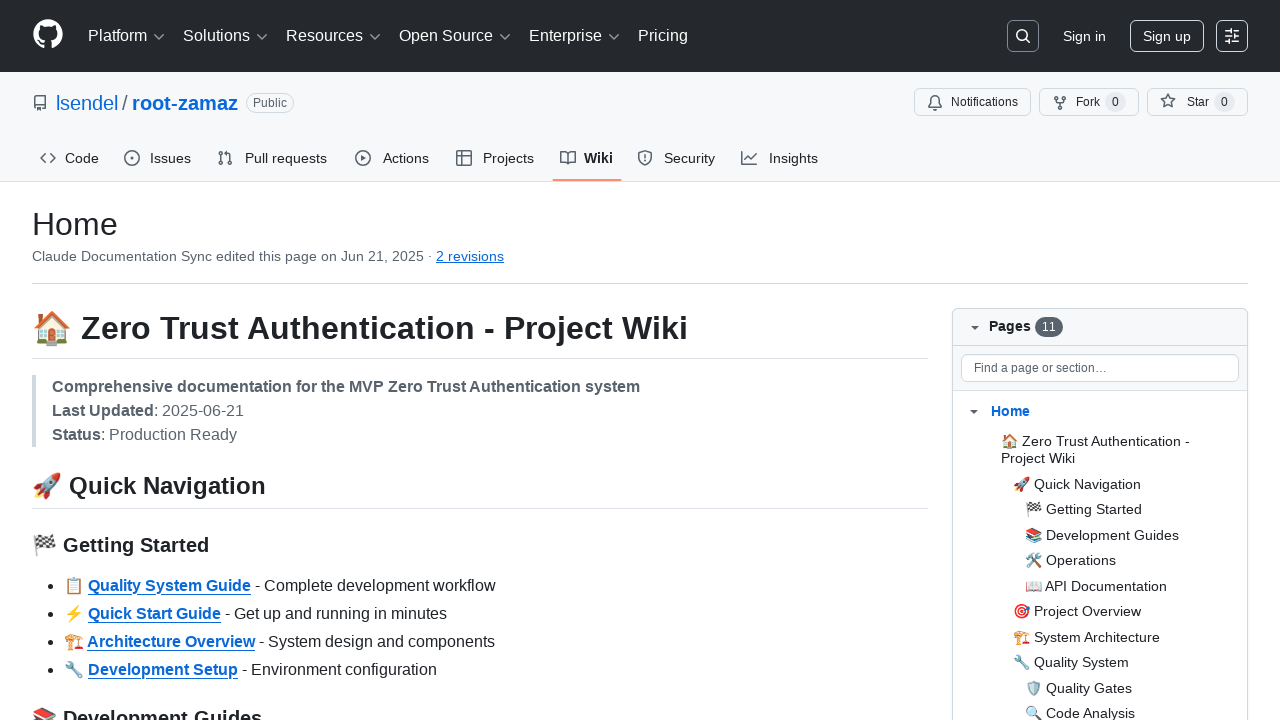